Tests completing a web form with all field types including text inputs, radio buttons, checkboxes, dropdown, and datepicker

Starting URL: https://formy-project.herokuapp.com/form

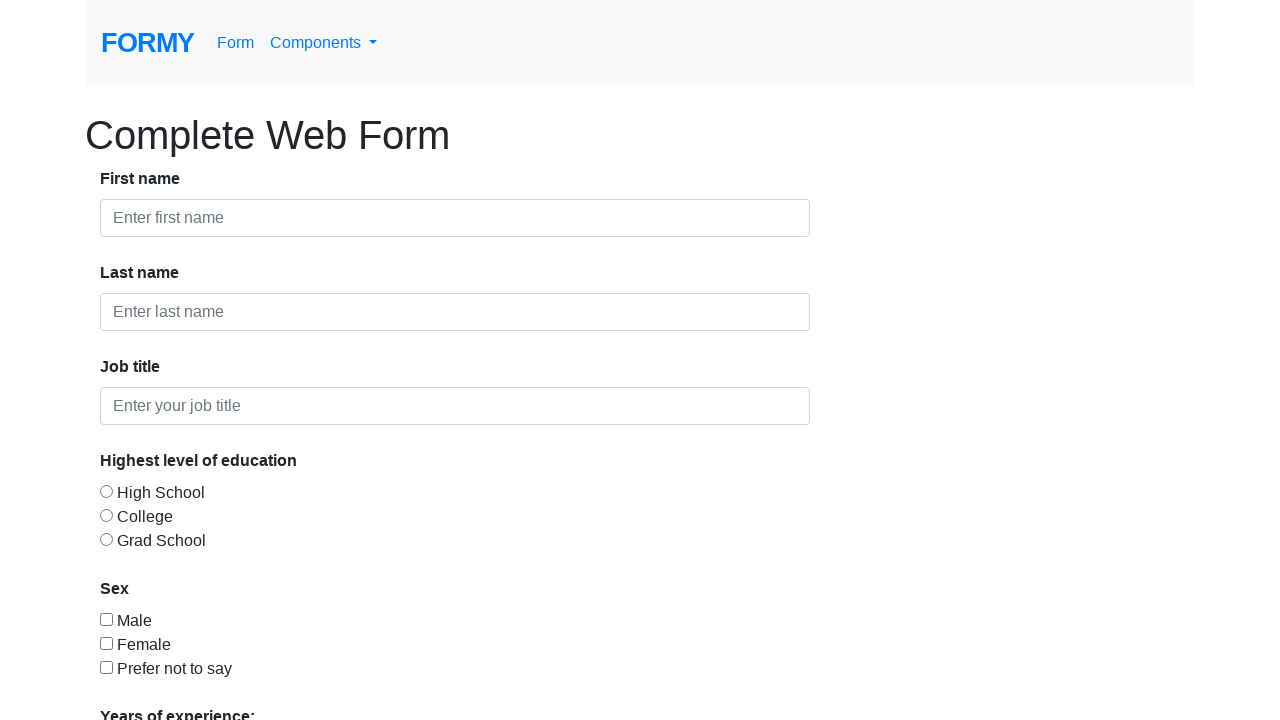

Filled first name field with 'Don' on #first-name
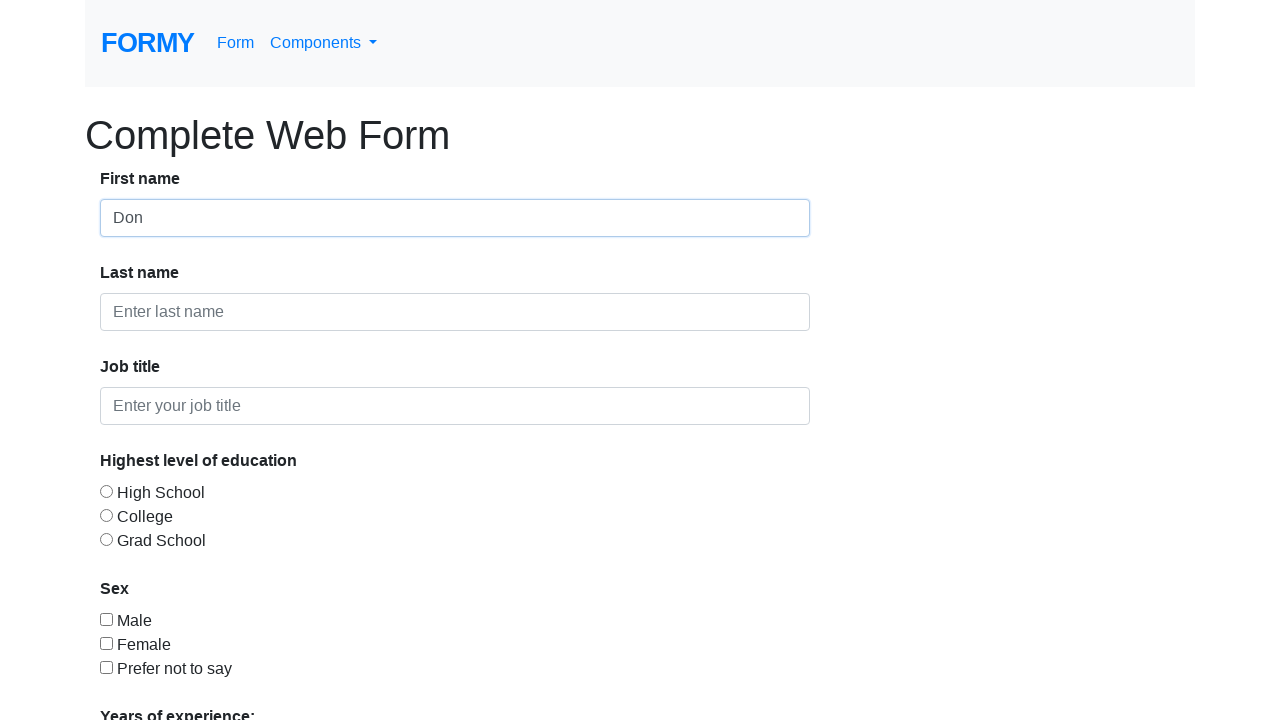

Filled last name field with 'Red' on #last-name
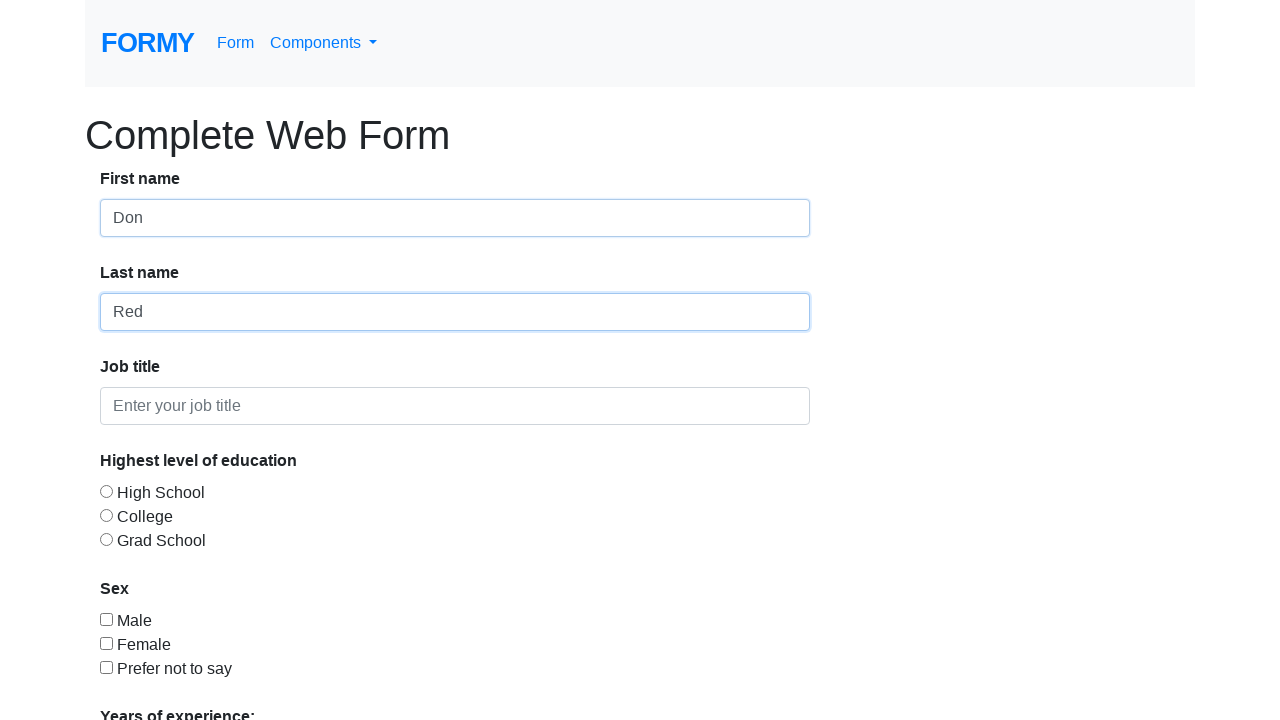

Filled job title field with 'QA' on #job-title
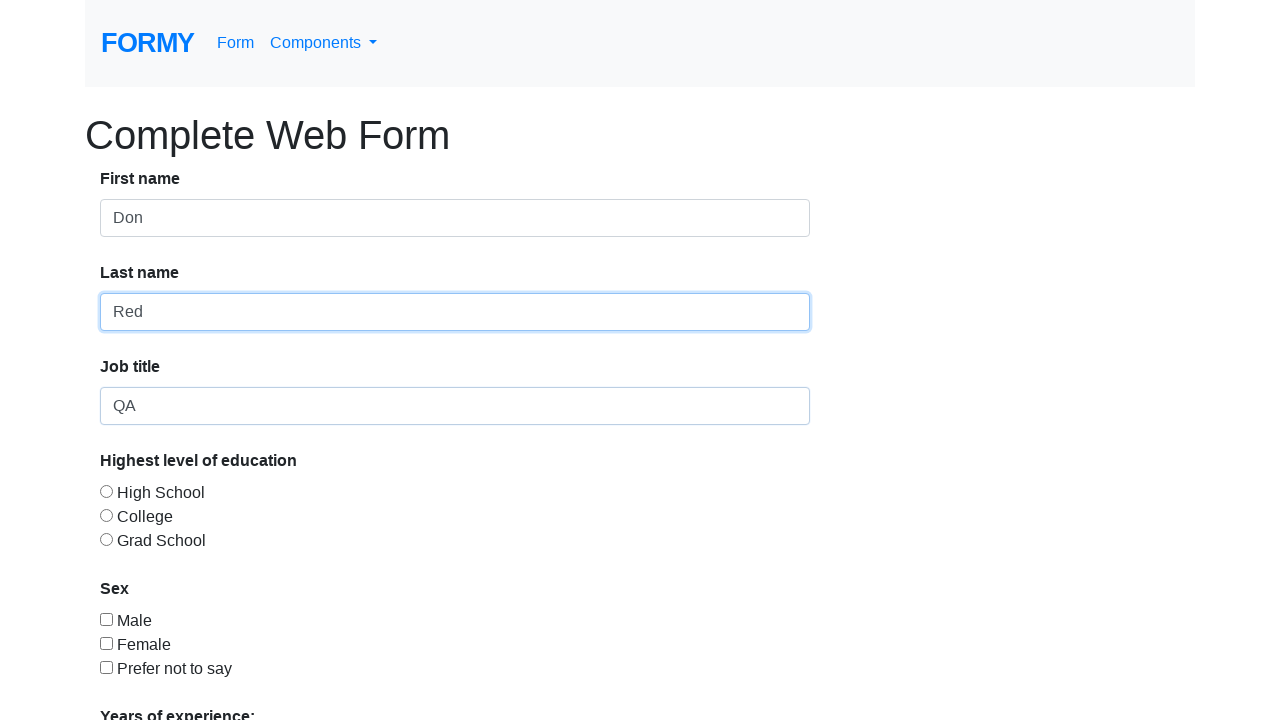

Selected College education radio button at (106, 515) on #radio-button-2
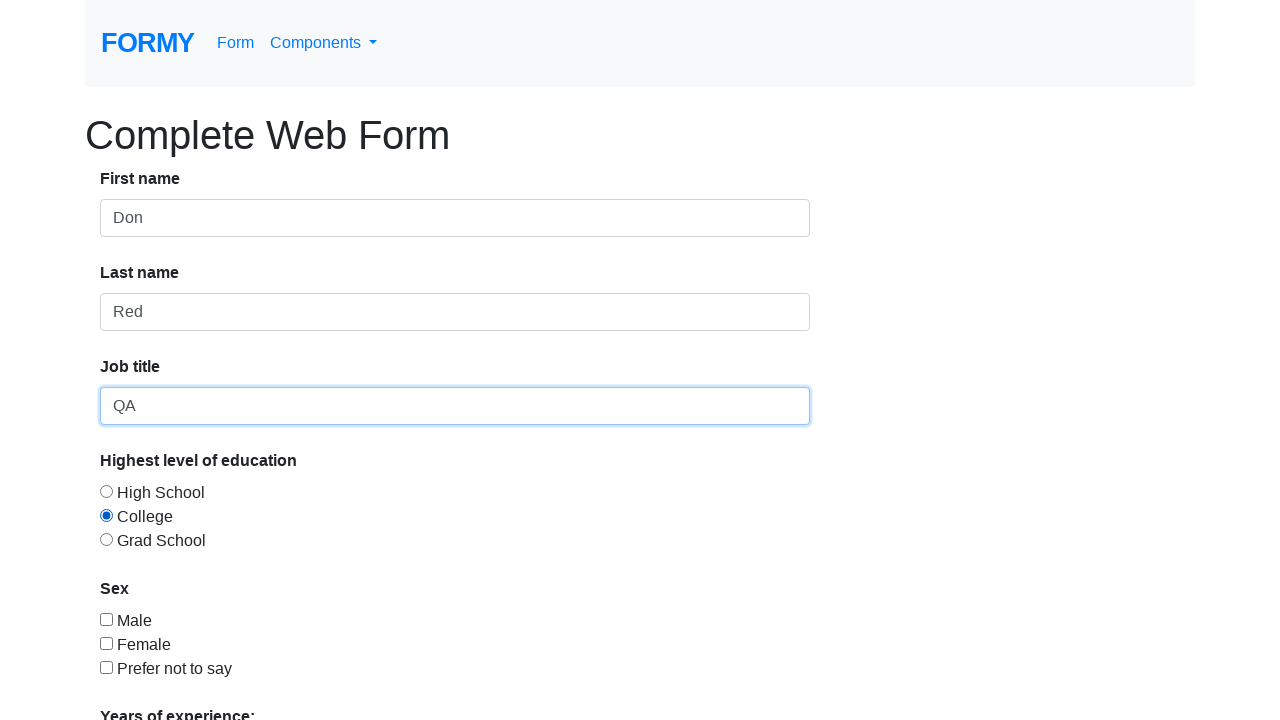

Selected Male checkbox at (106, 619) on input[type='checkbox'][value='checkbox-1']
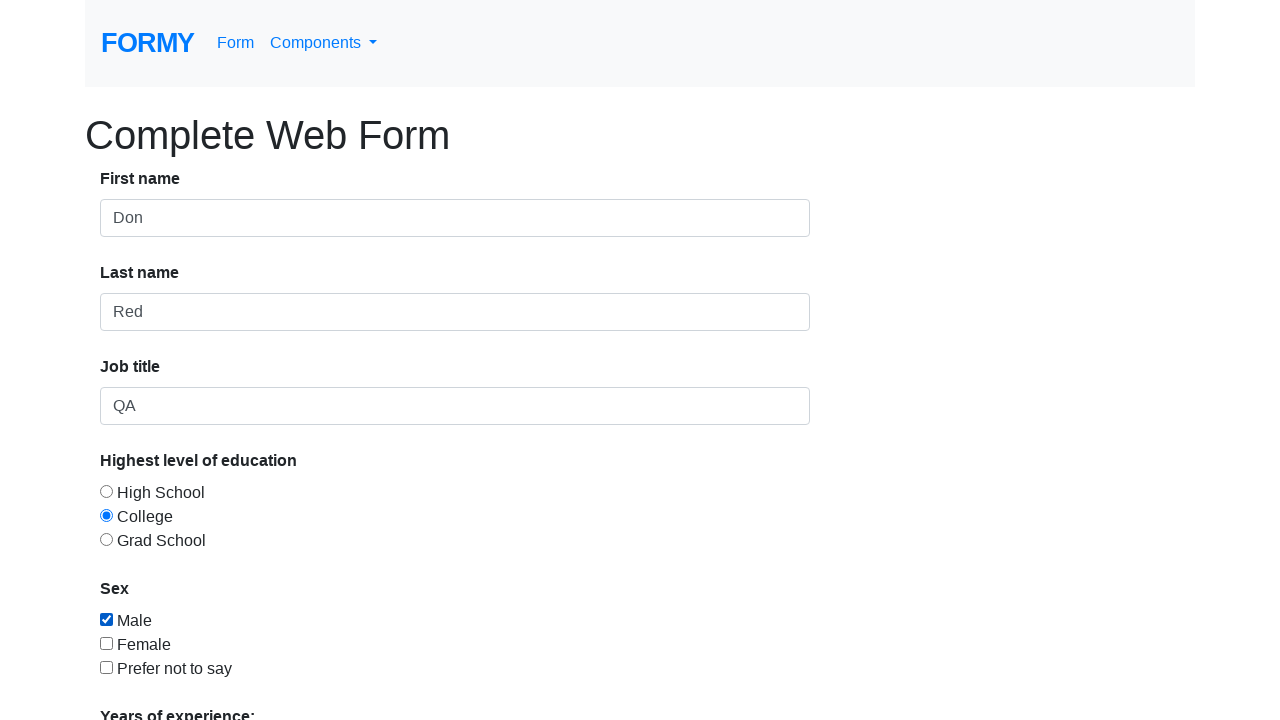

Clicked on experience dropdown menu at (270, 519) on #select-menu
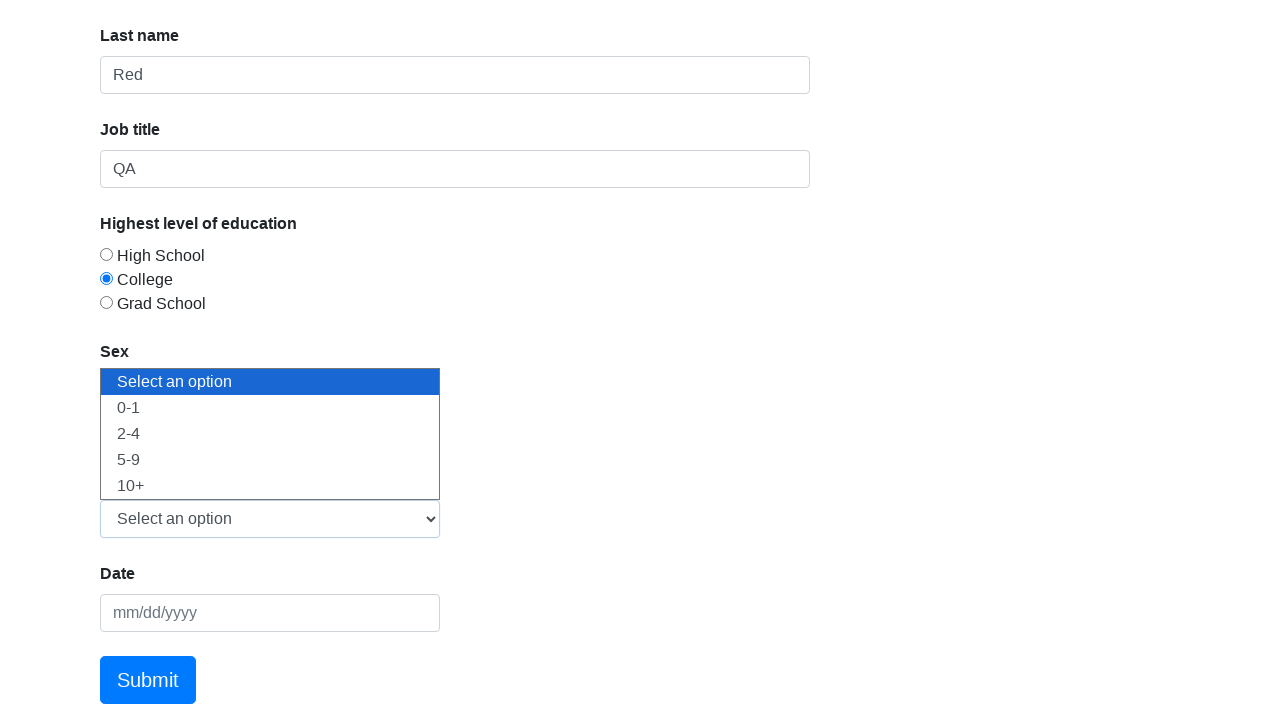

Selected experience option '2' from dropdown on #select-menu
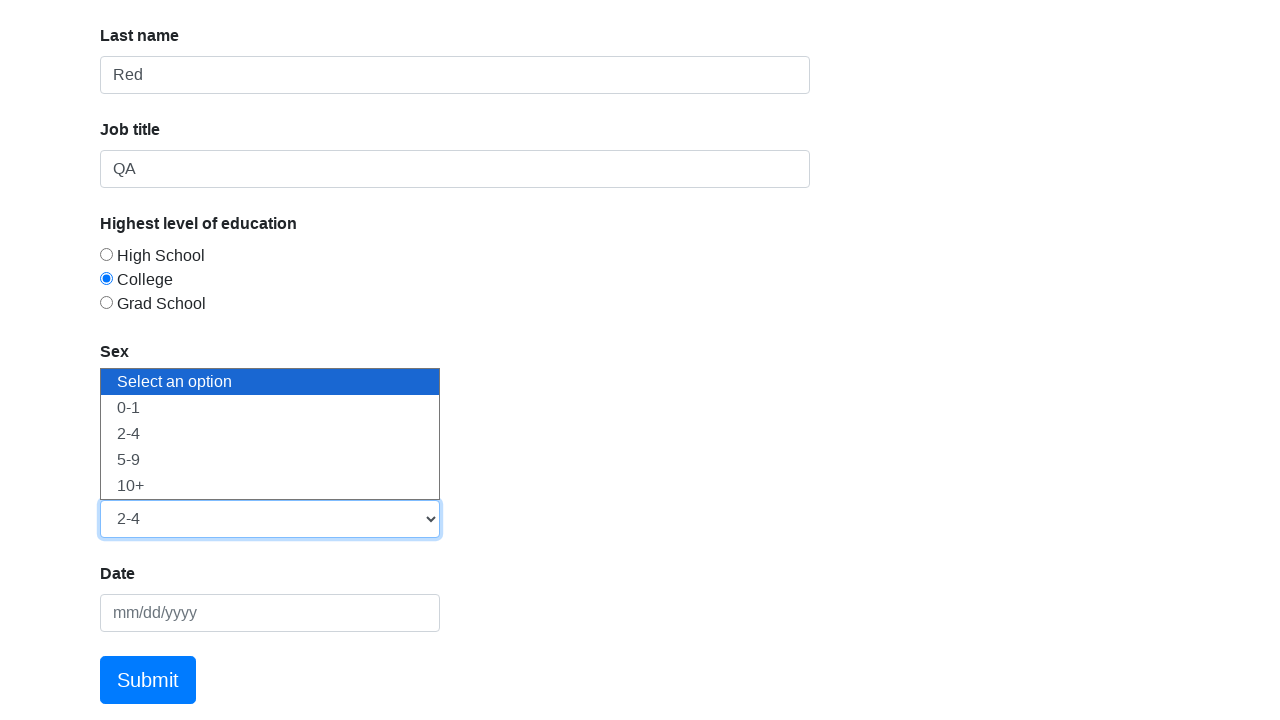

Clicked on datepicker field at (270, 613) on #datepicker
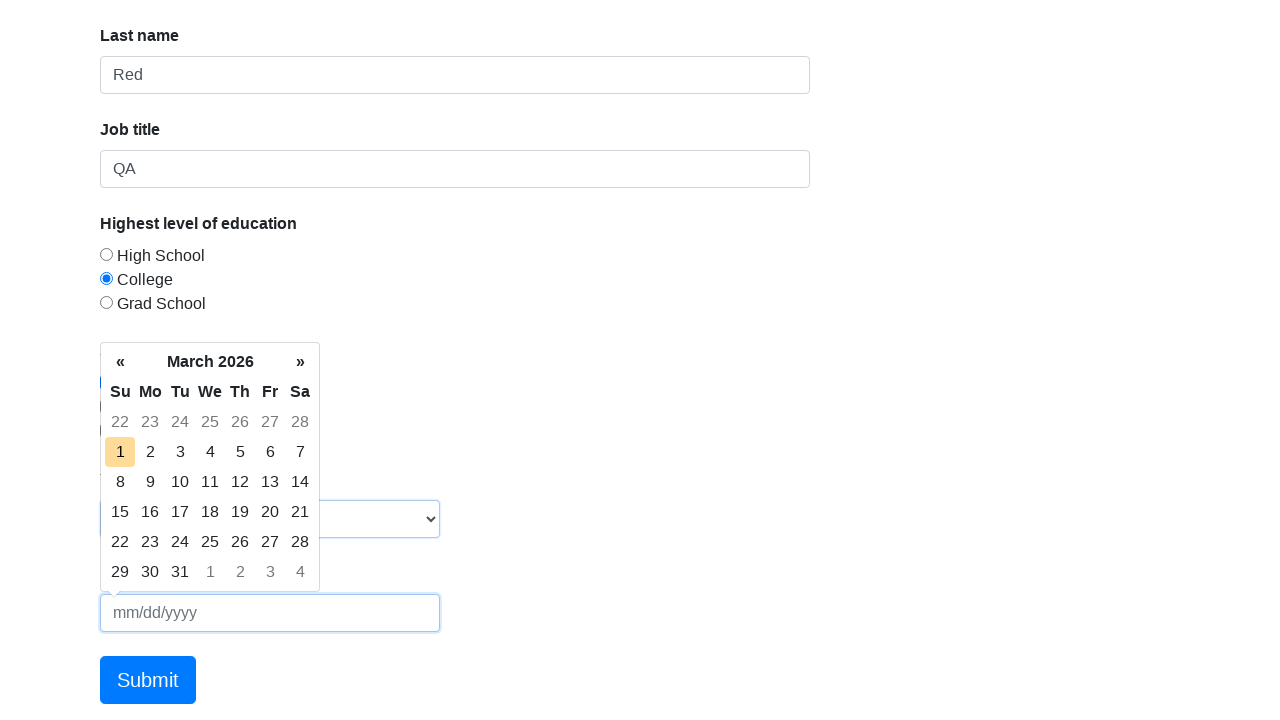

Selected today's date from datepicker at (120, 452) on td.today.day
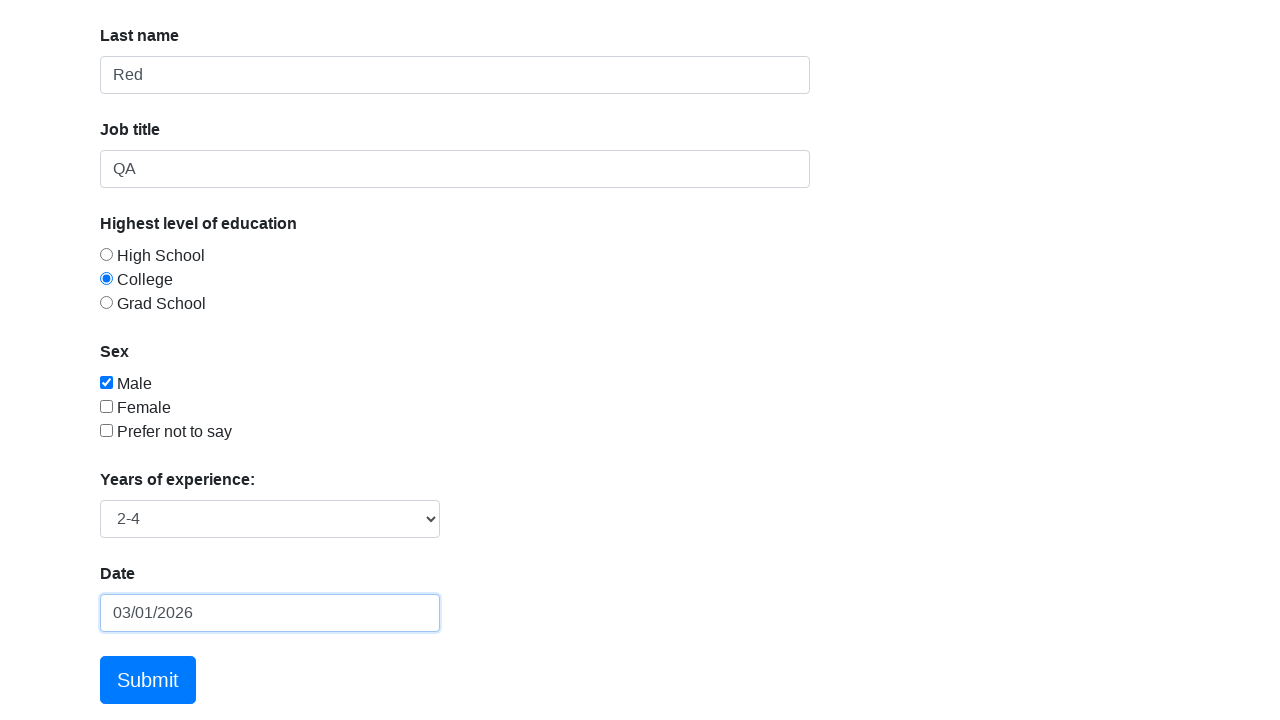

Clicked submit button to submit the form at (148, 680) on a[href='/thanks']
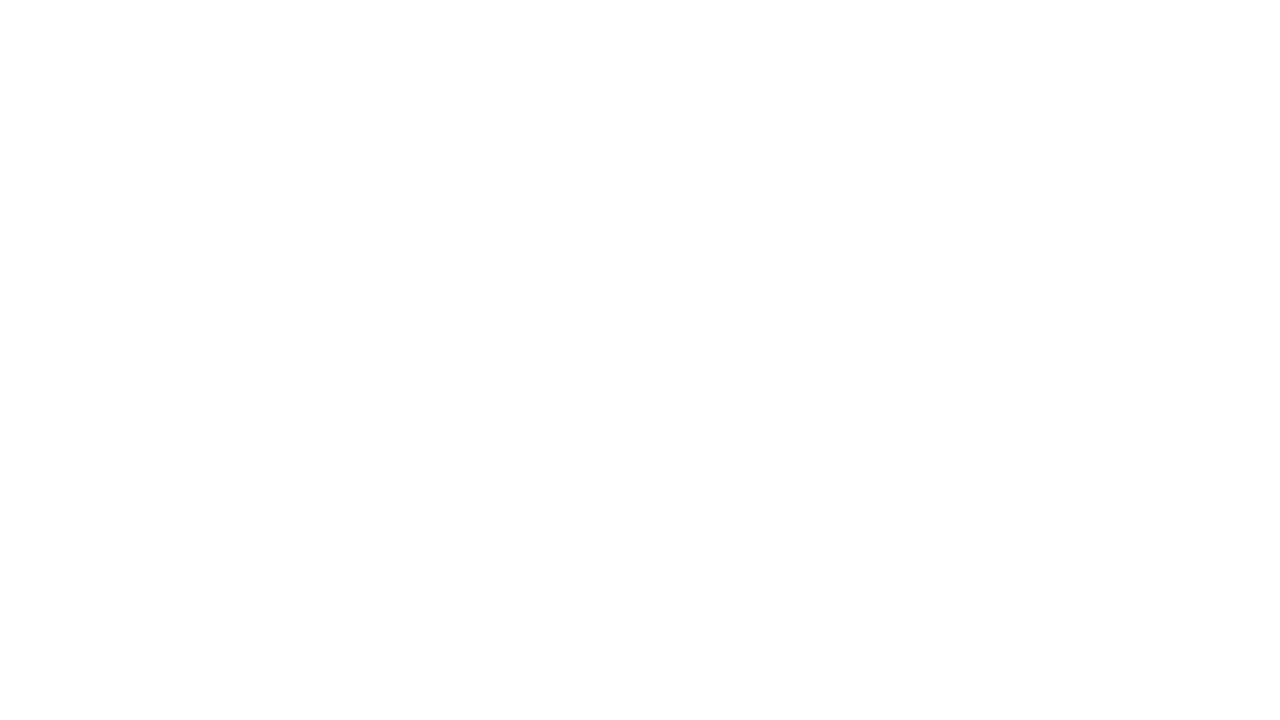

Success message appeared confirming form submission
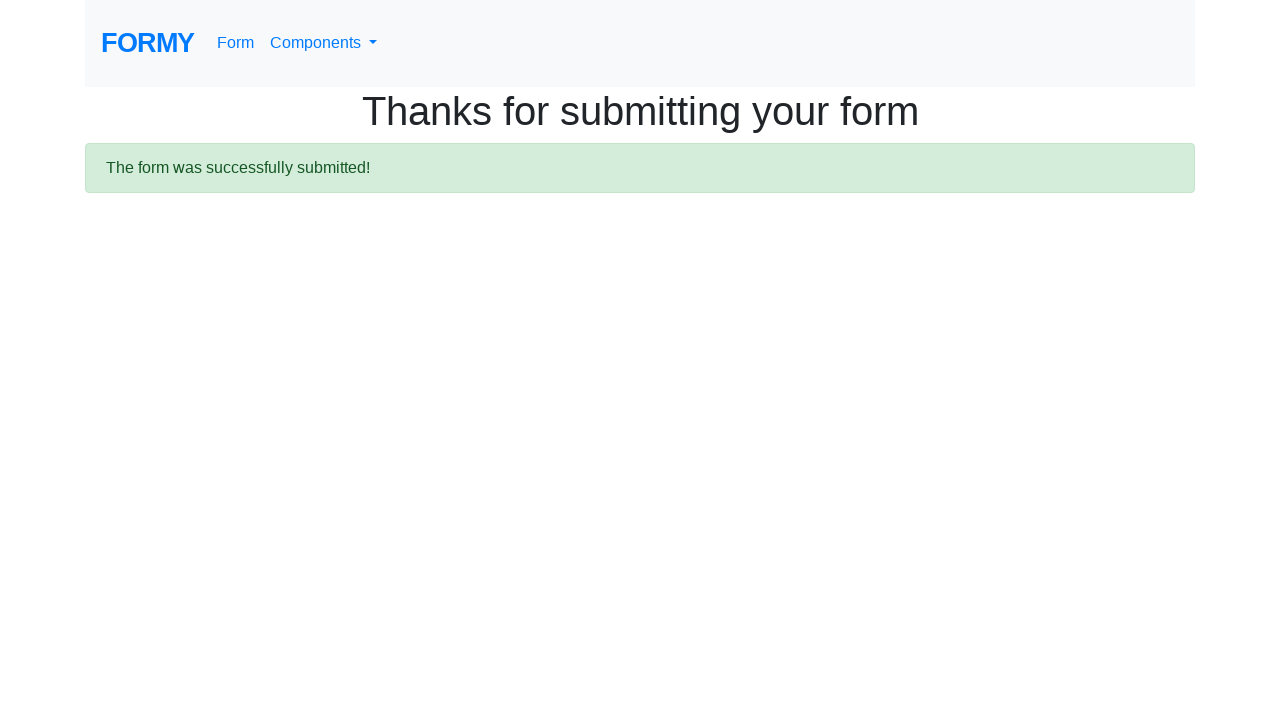

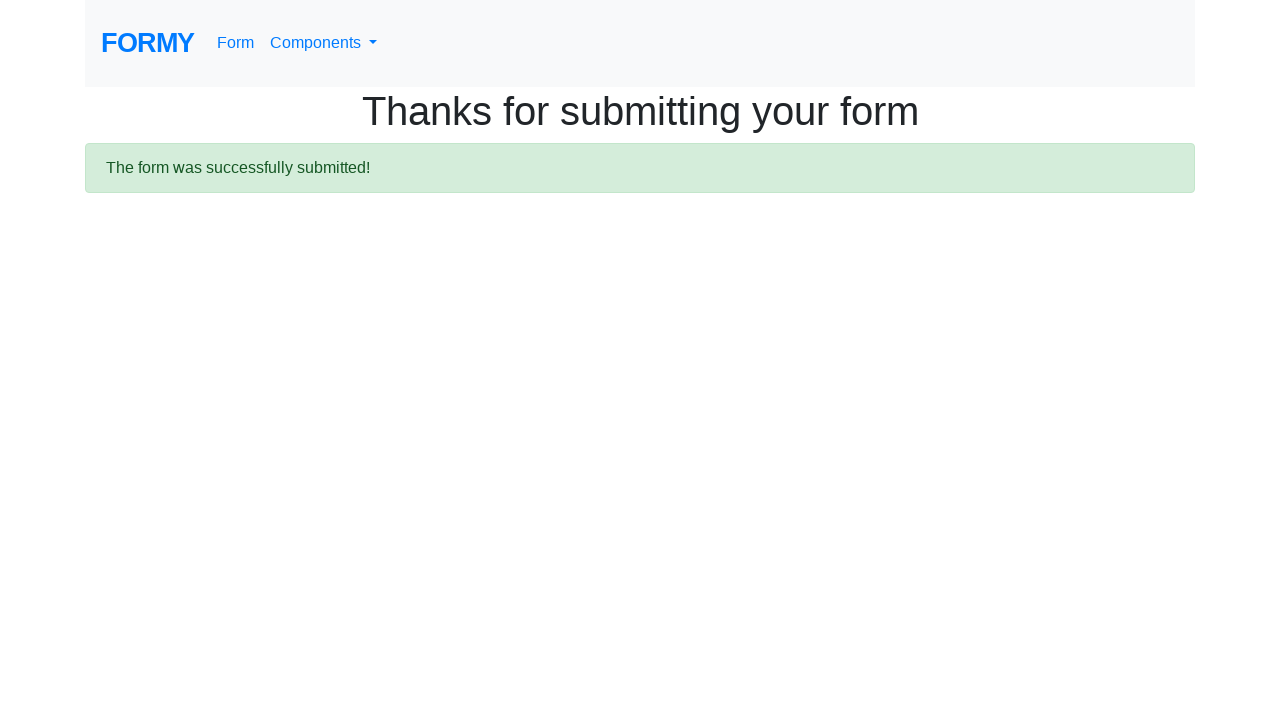